Searches for a specific product (Cucumber) in the product list and adds it to the cart

Starting URL: https://rahulshettyacademy.com/seleniumPractise/#/

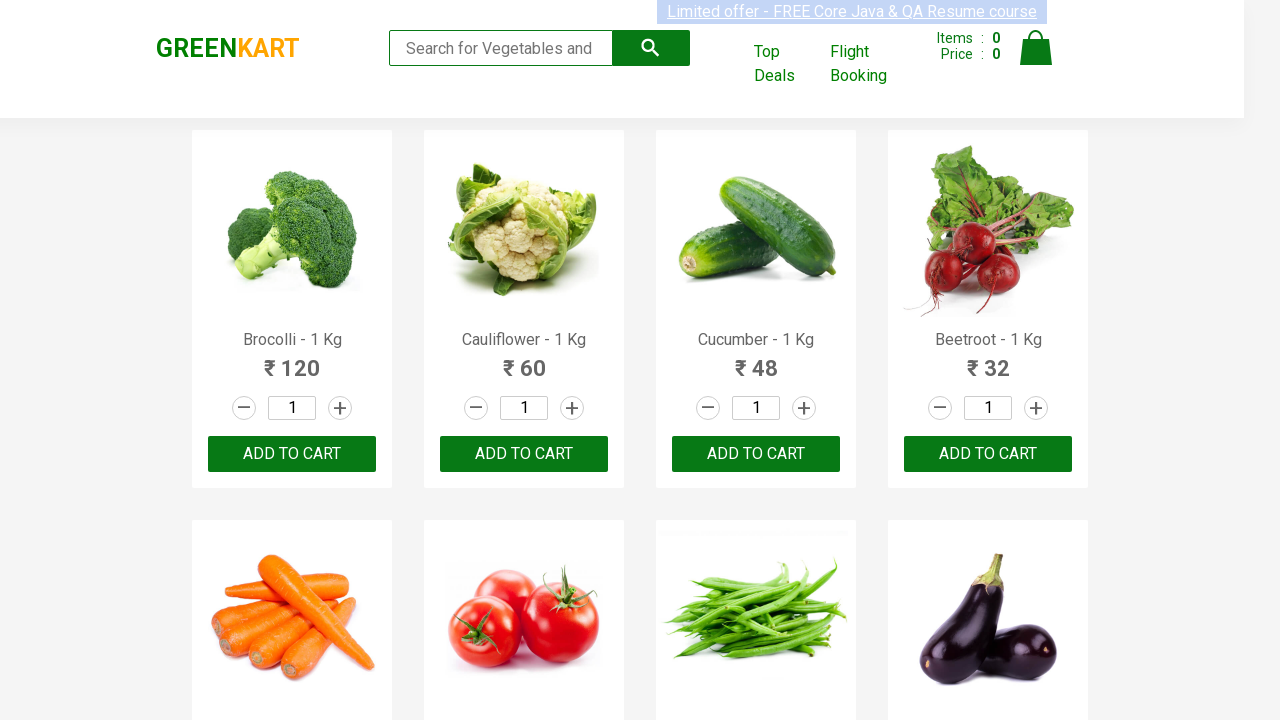

Waited for products to load on the page
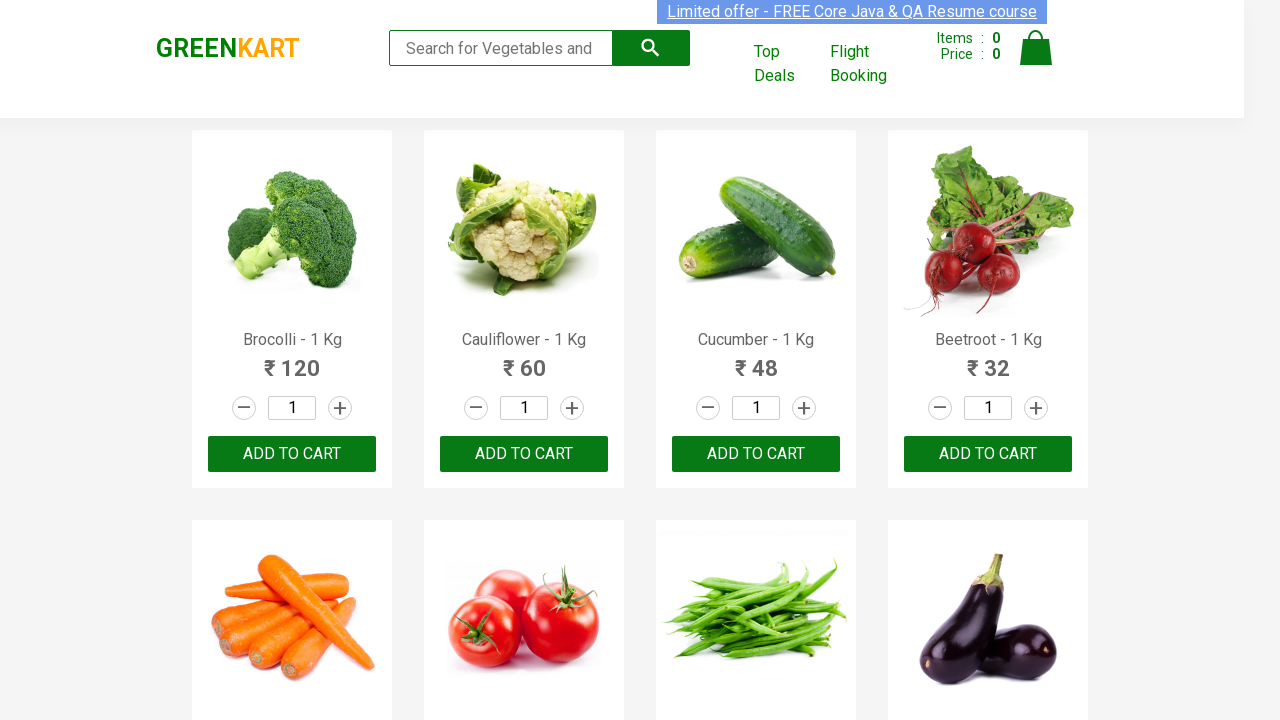

Retrieved all product items from the page
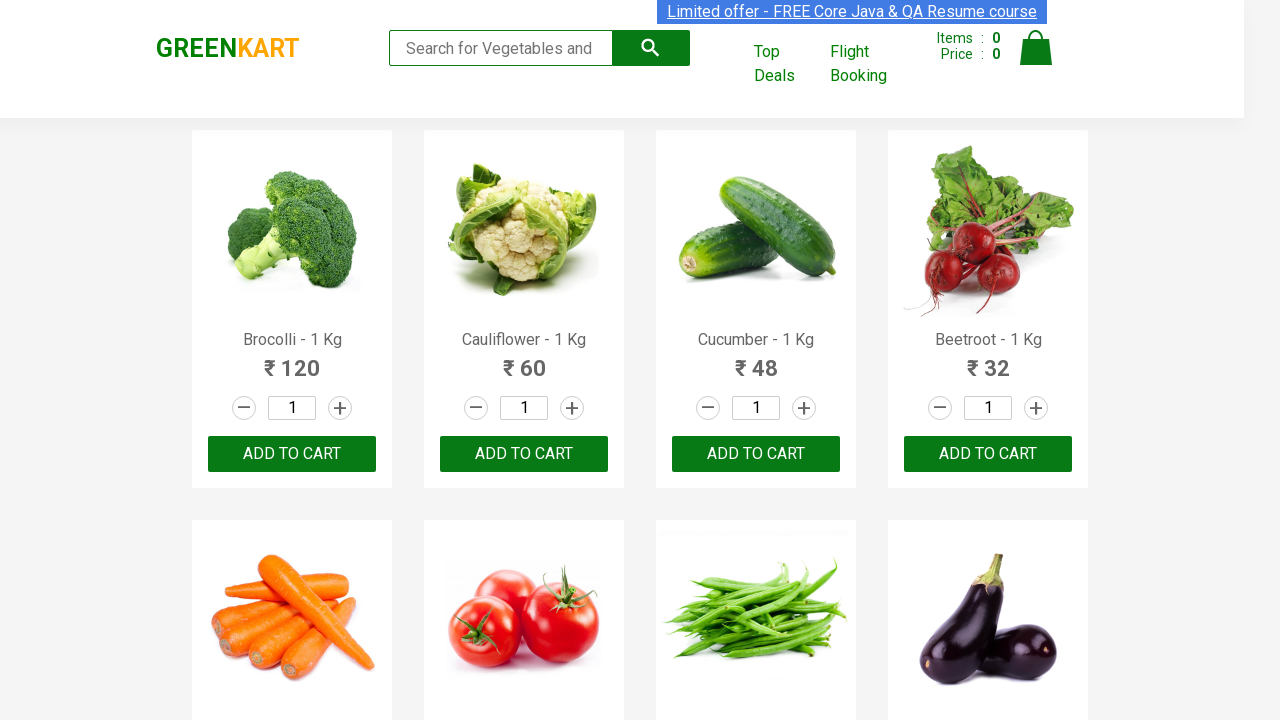

Checked product 1: Brocolli - 1 Kg
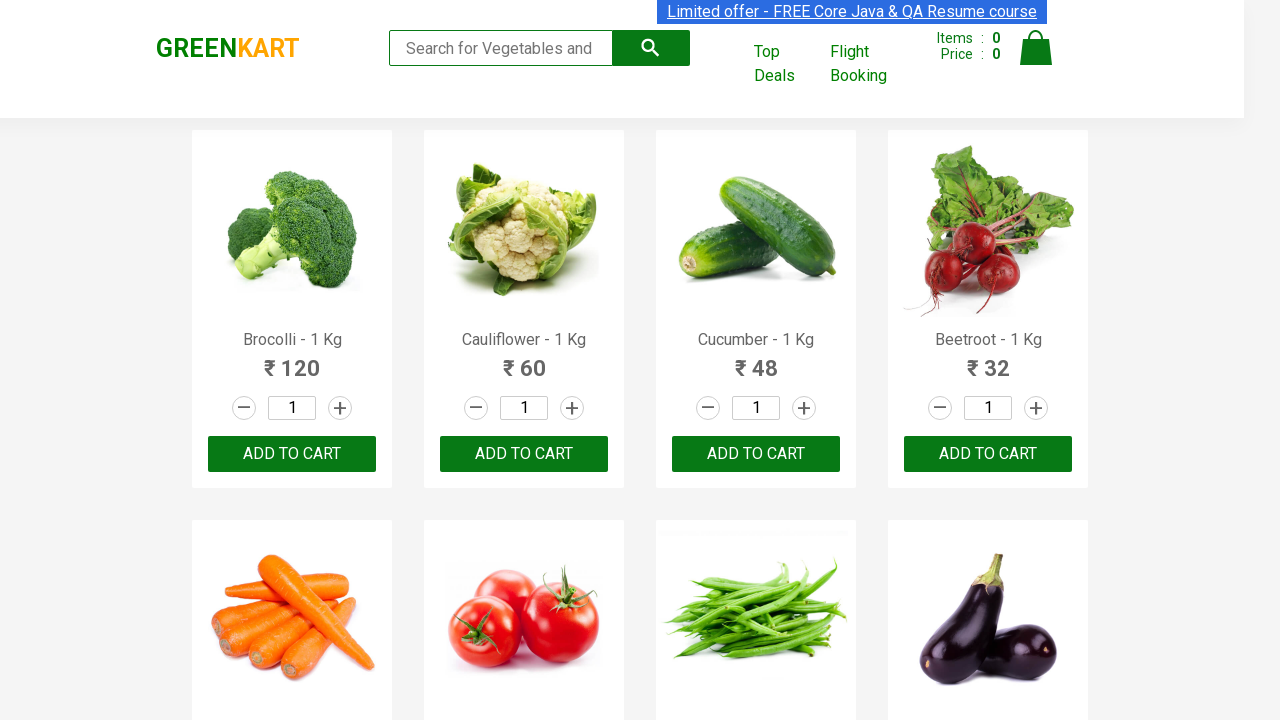

Checked product 2: Cauliflower - 1 Kg
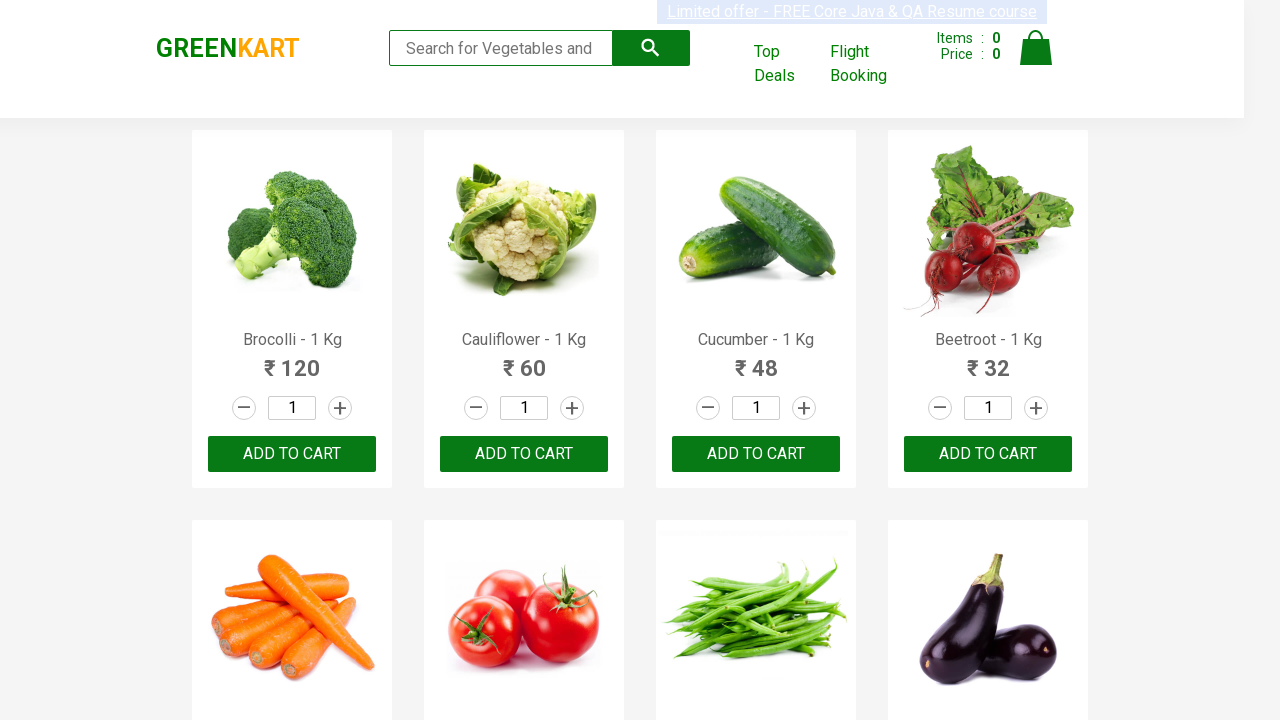

Checked product 3: Cucumber - 1 Kg
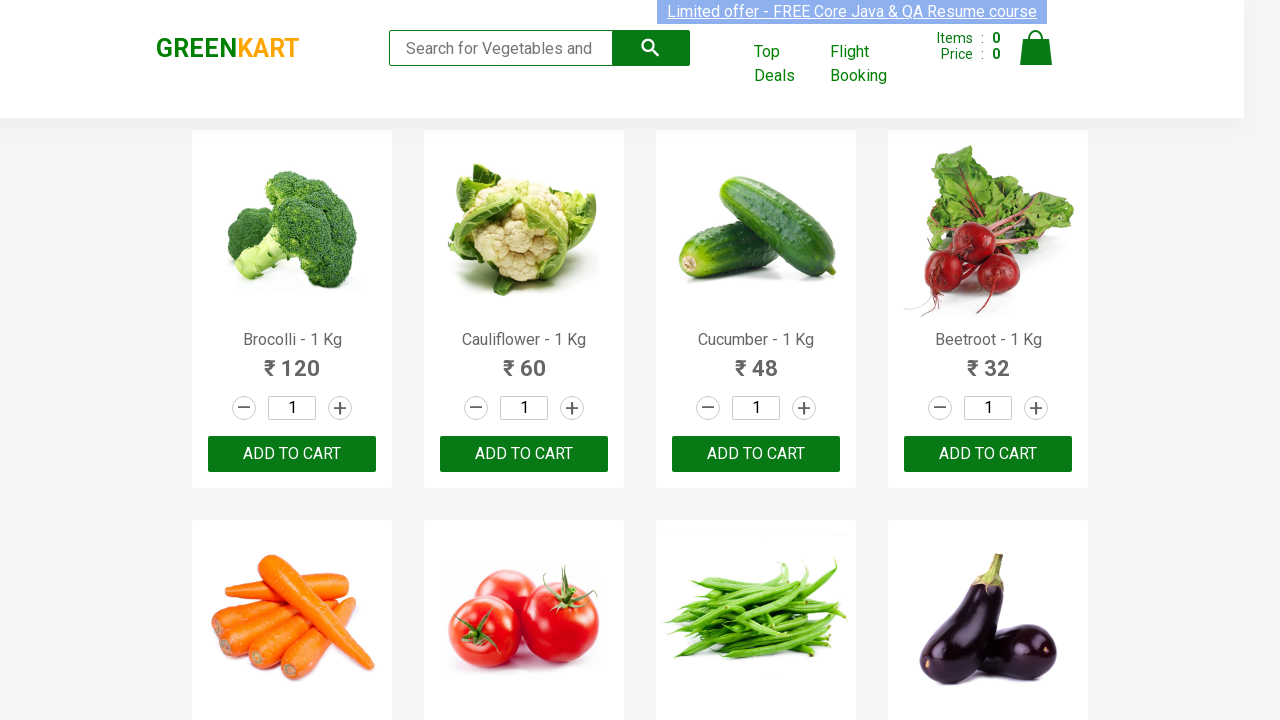

Found Cucumber product and clicked ADD TO CART button at (756, 454) on button:has-text('ADD TO CART') >> nth=2
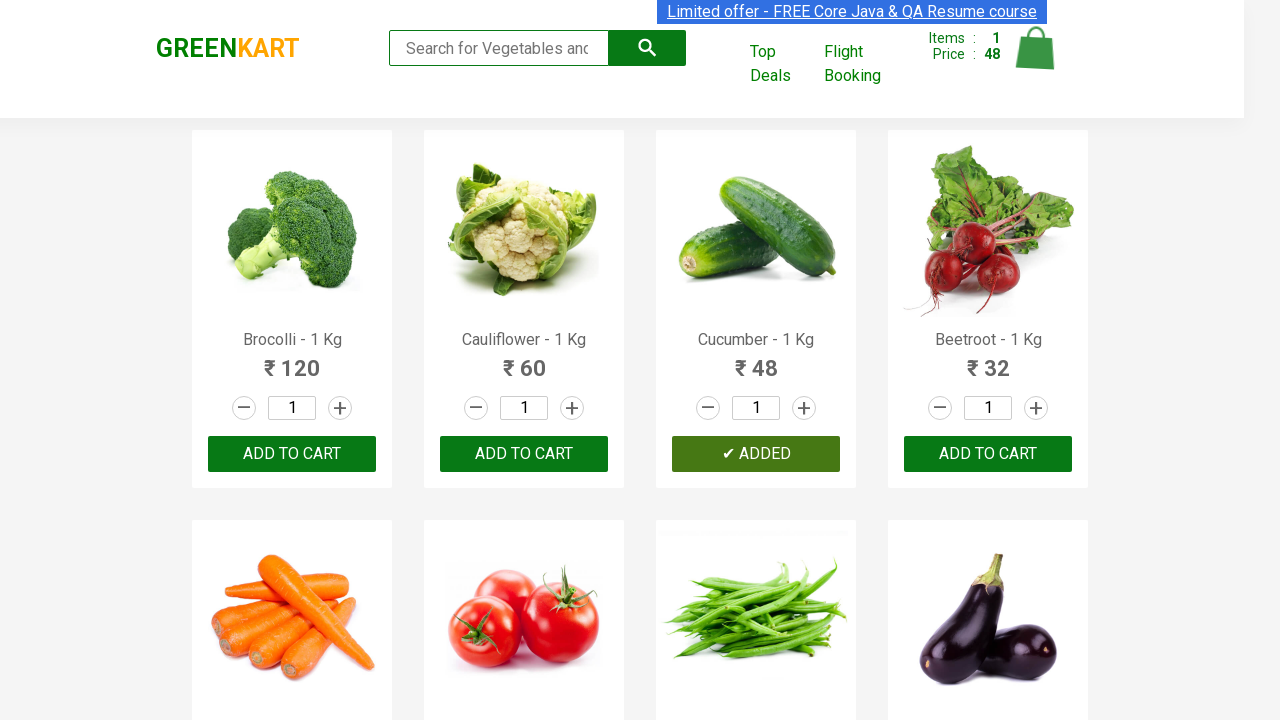

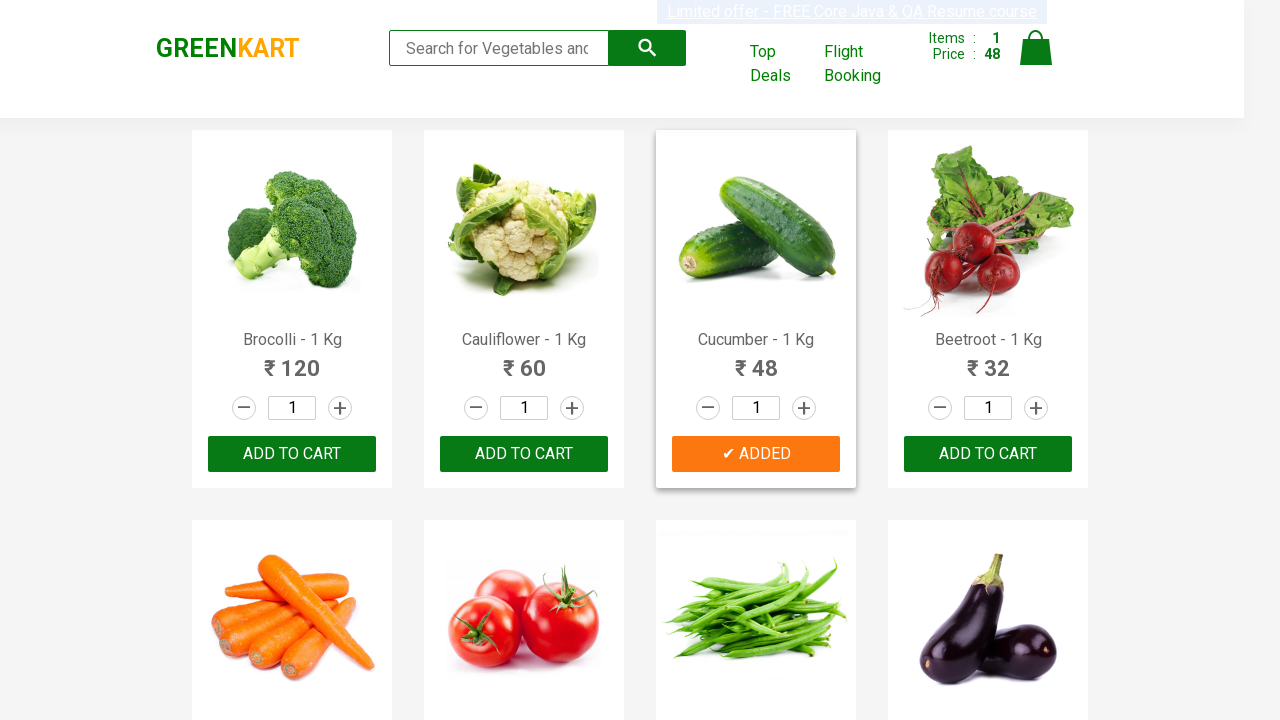